Automates date selection in a calendar widget by selecting a specific month, year, and day from dropdown menus and calendar grid

Starting URL: https://www.hyrtutorials.com/p/calendar-practice.html

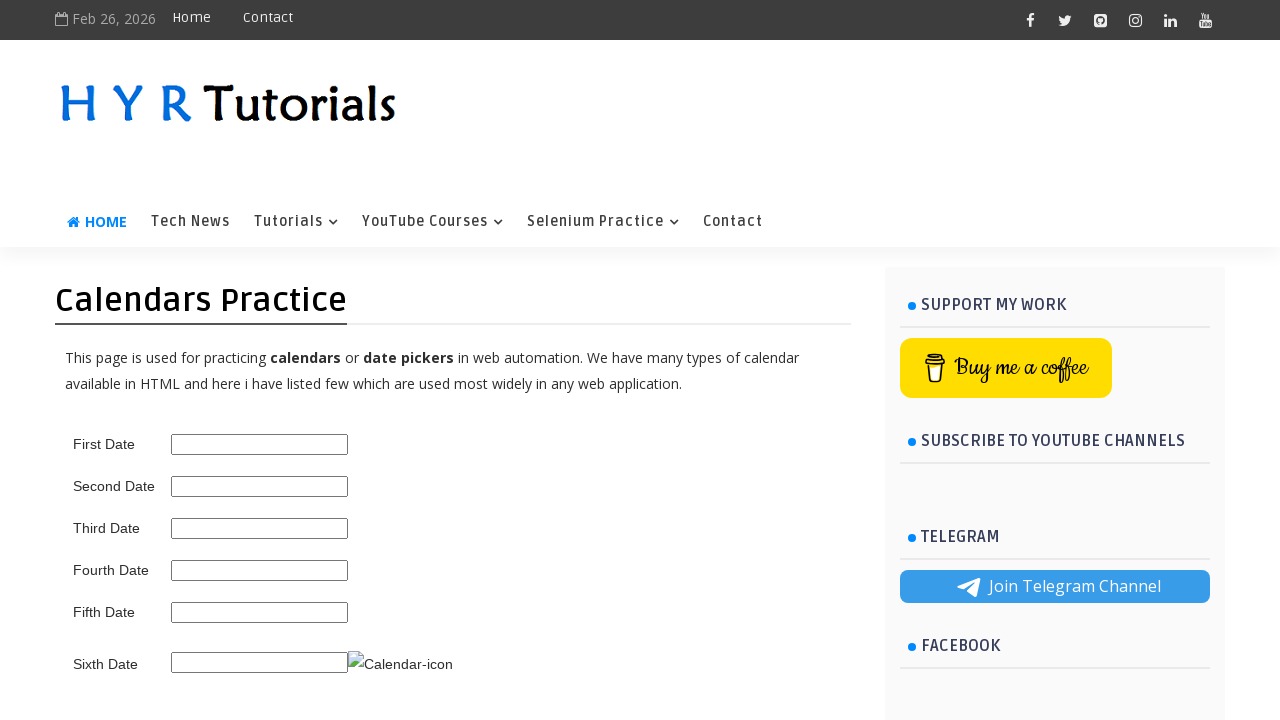

Scrolled page down by 100 pixels
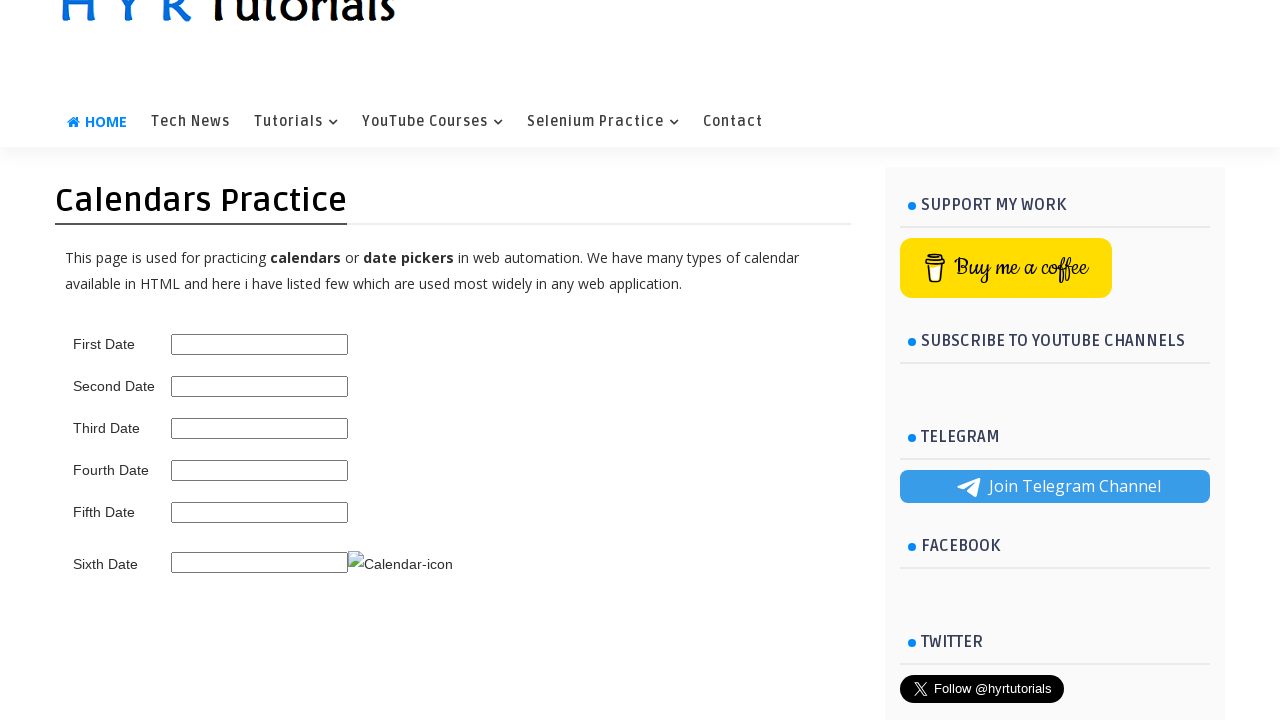

Clicked on third date picker to open calendar widget at (260, 428) on #third_date_picker
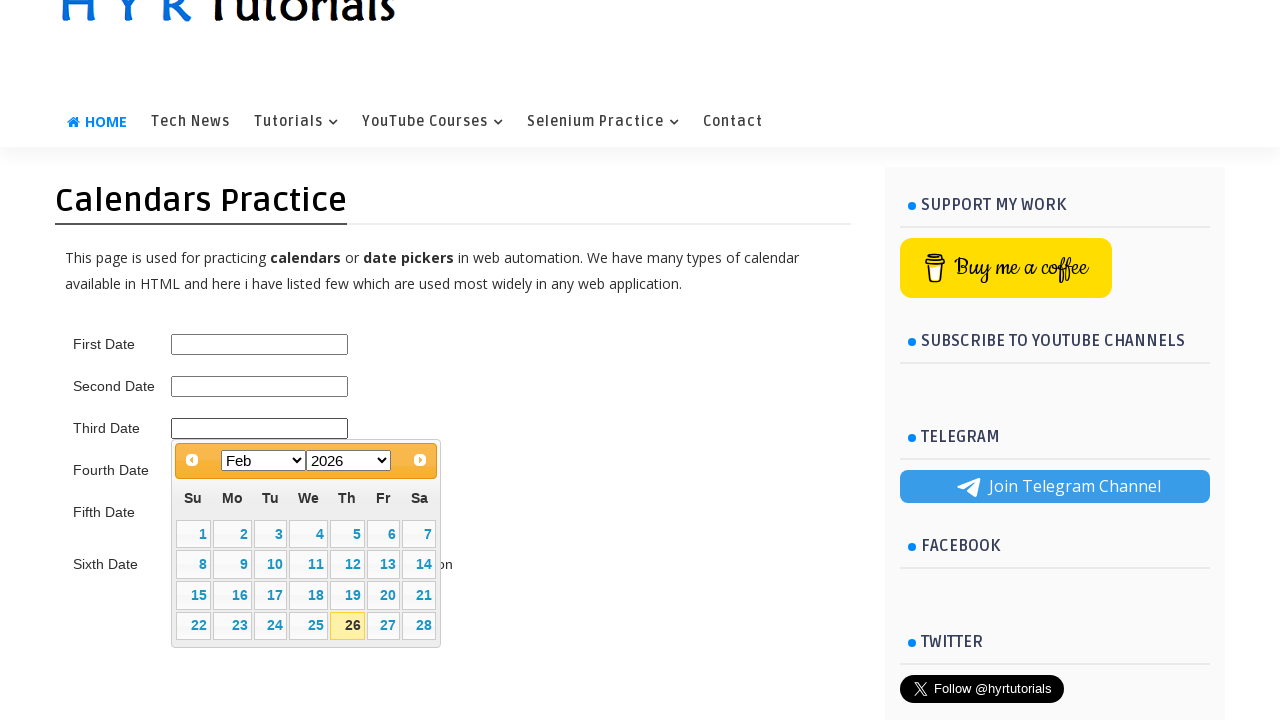

Calendar date picker became visible
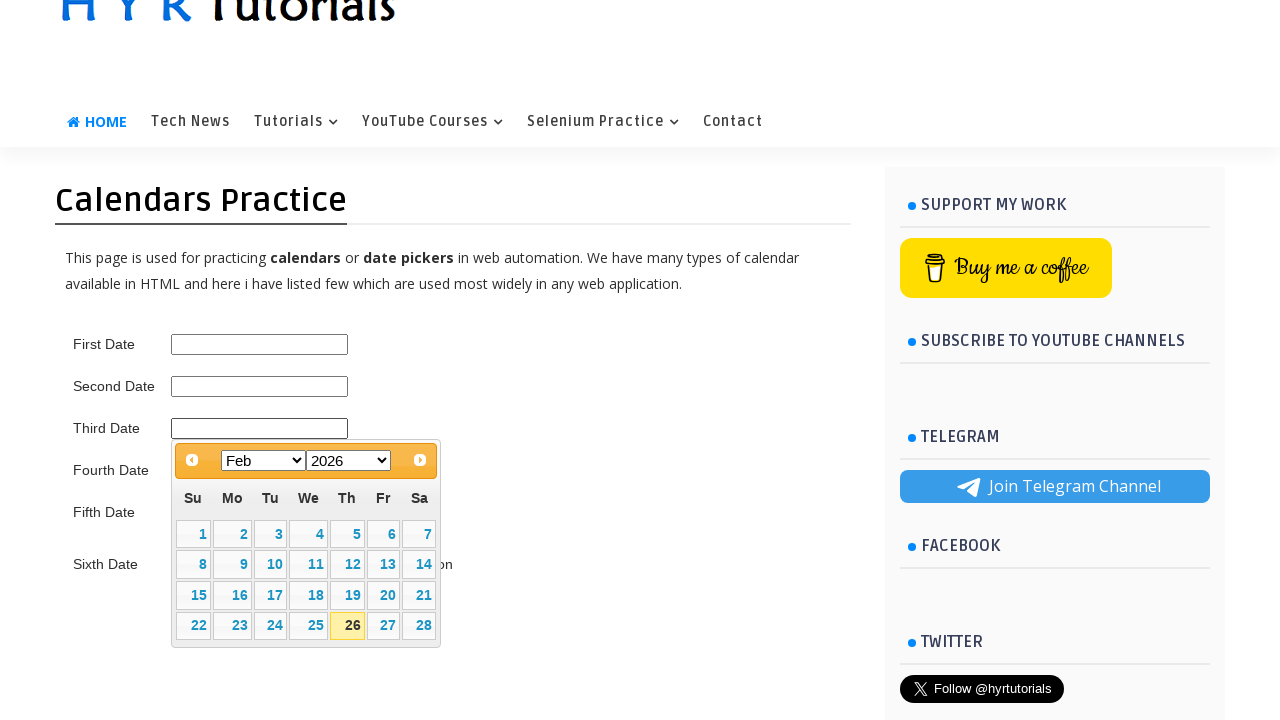

Selected February from month dropdown on .ui-datepicker-month
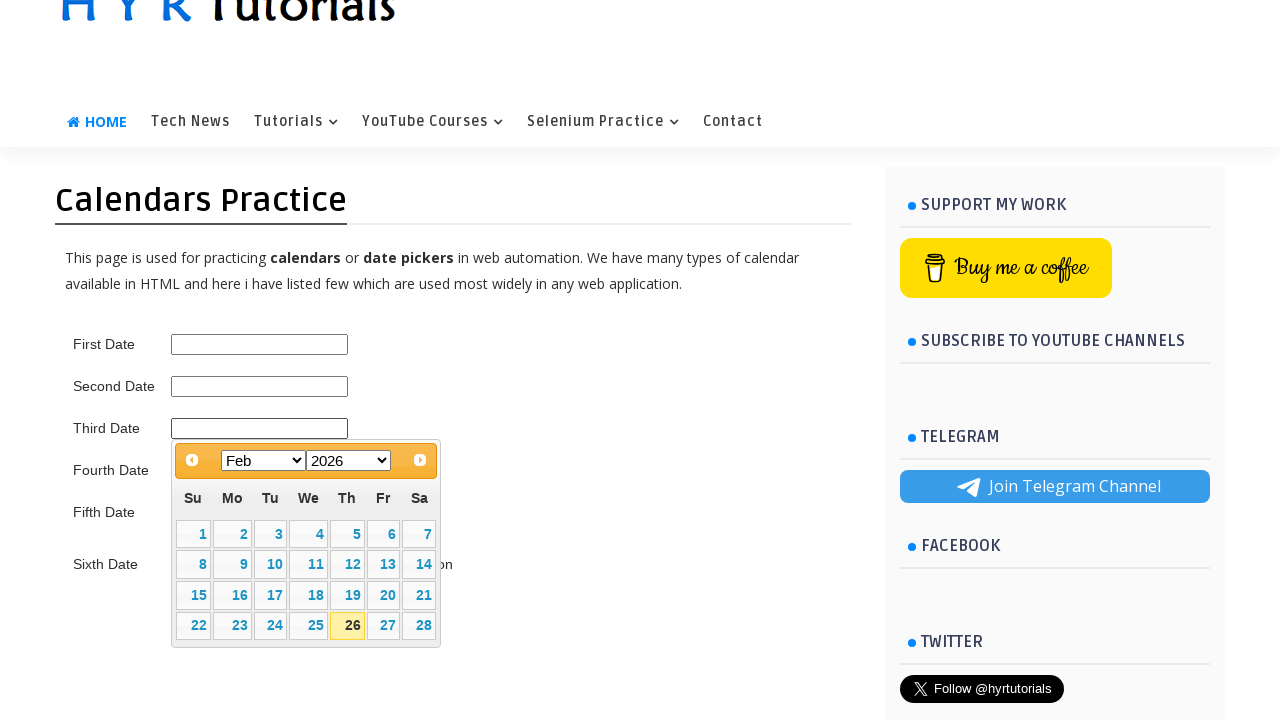

Selected 2025 from year dropdown on .ui-datepicker-year
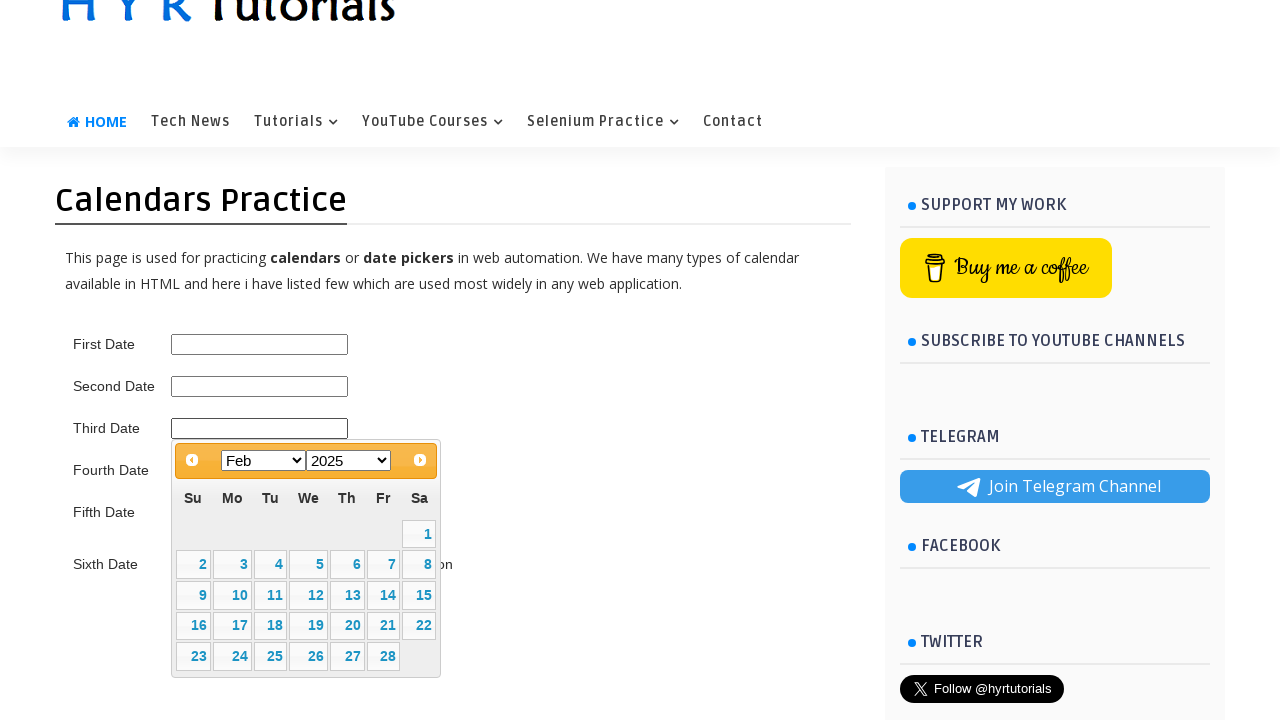

Clicked on day 28 in the calendar grid at (383, 656) on #ui-datepicker-div table tbody td >> nth=33
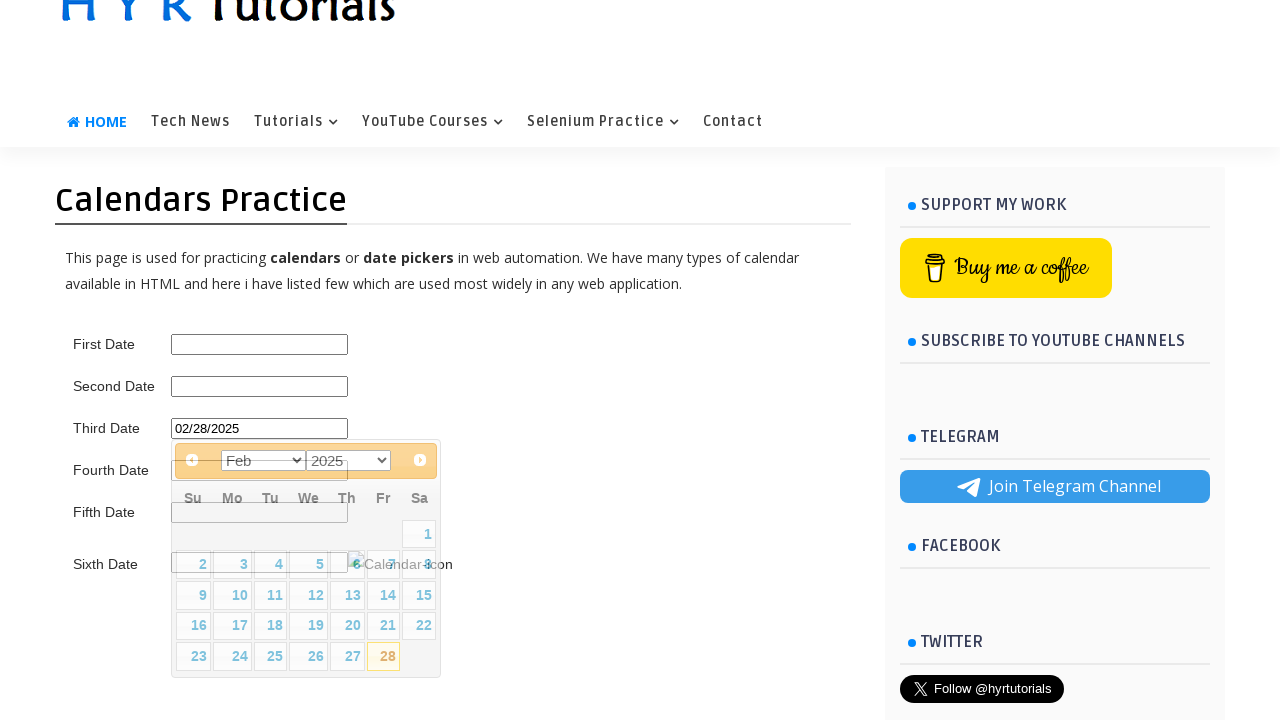

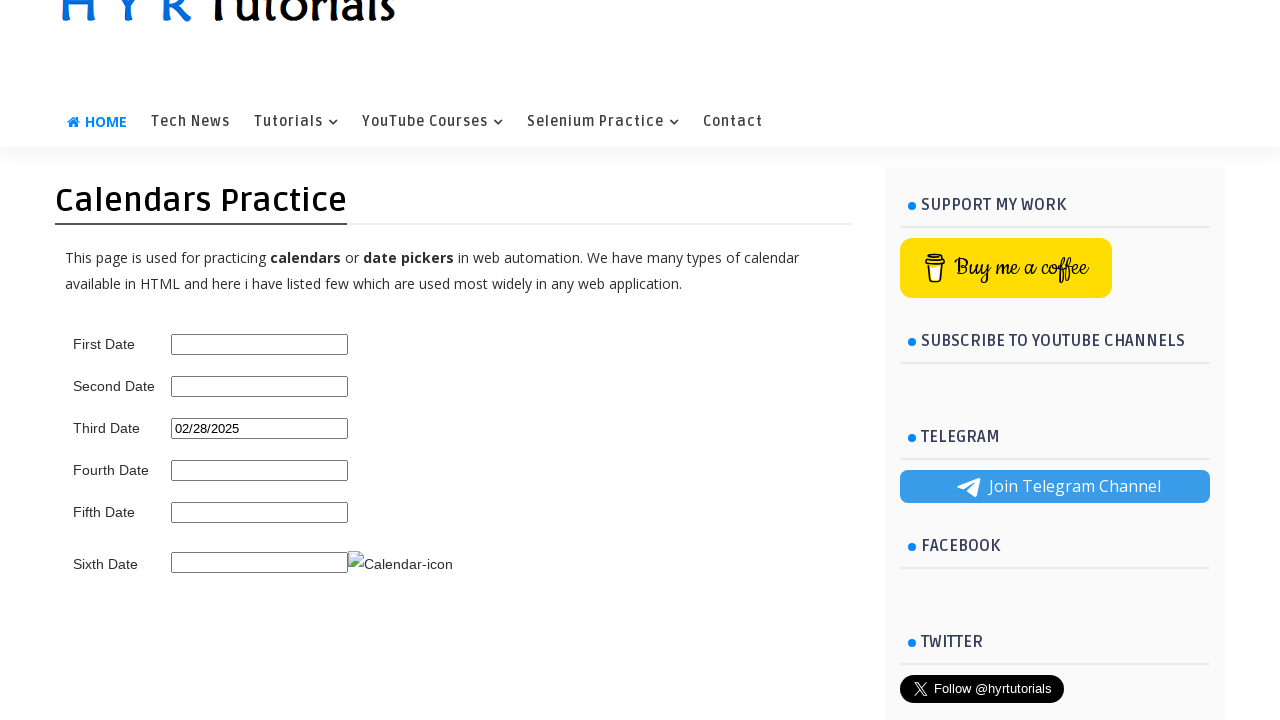